Tests dynamic interaction between UI elements by selecting the last checkbox, capturing its label text, then using that text to select a dropdown option, fill an input field, and verify the text appears in an alert popup.

Starting URL: https://rahulshettyacademy.com/AutomationPractice/

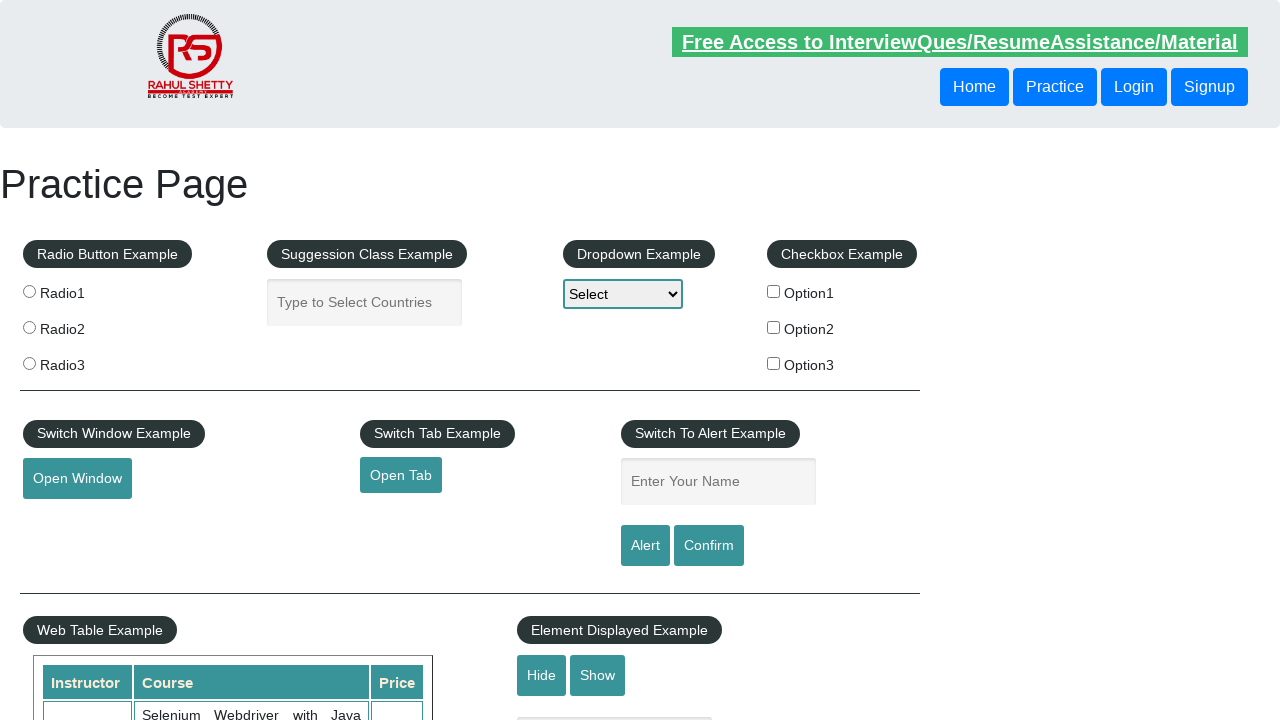

Retrieved all checkbox labels from Checkbox Example section
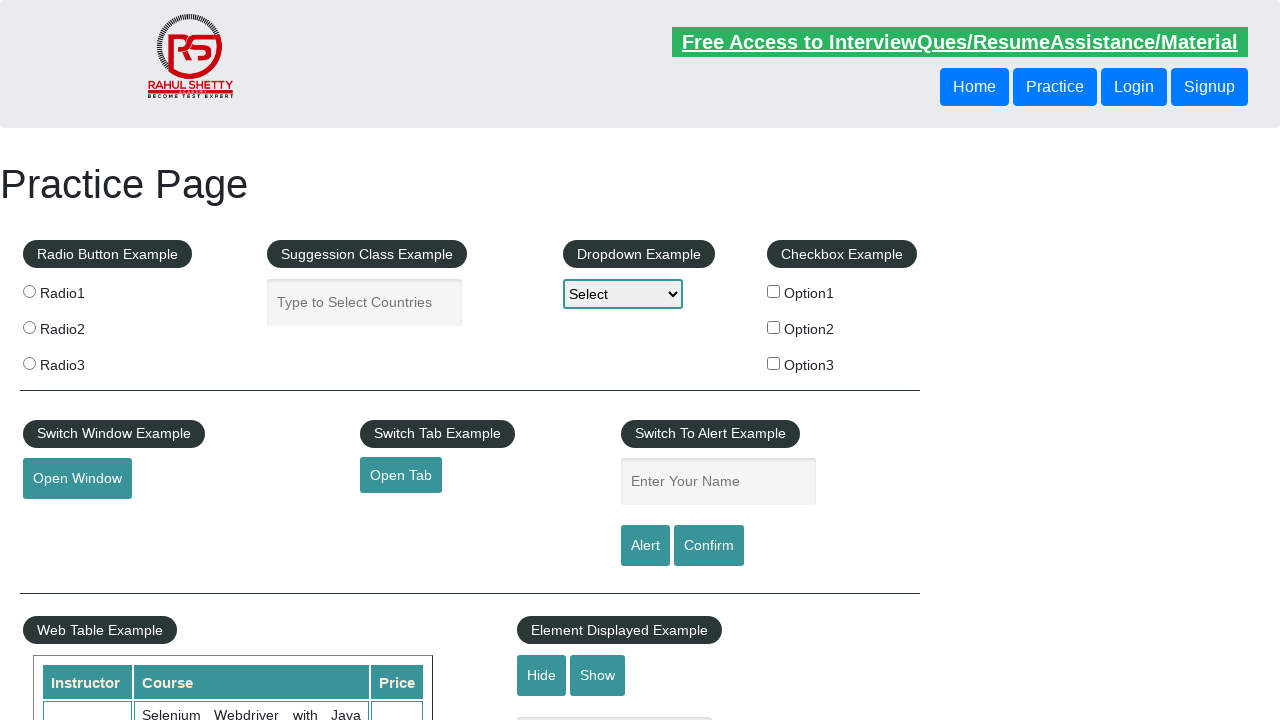

Clicked the last checkbox (index 2) at (774, 363) on xpath=//div[@id='checkbox-example']/fieldset/label >> nth=2 >> input
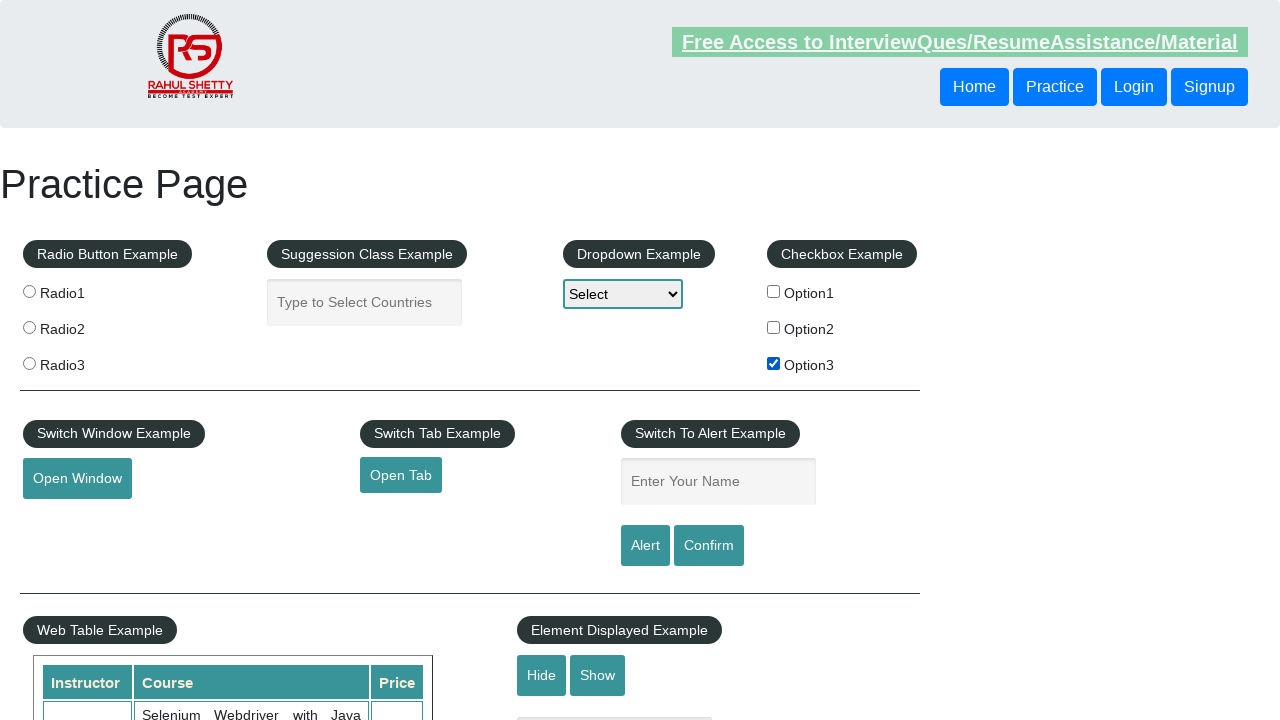

Captured checkbox label text: 'Option3'
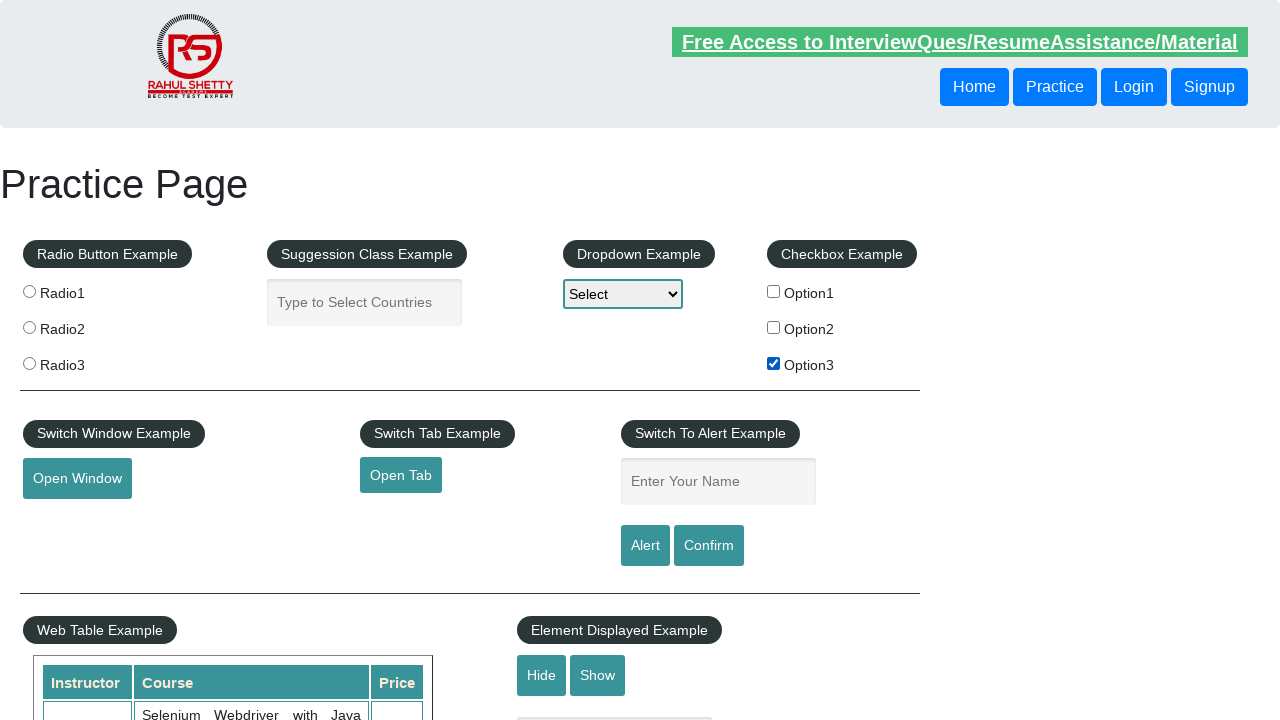

Selected 'Option3' from dropdown on #dropdown-class-example
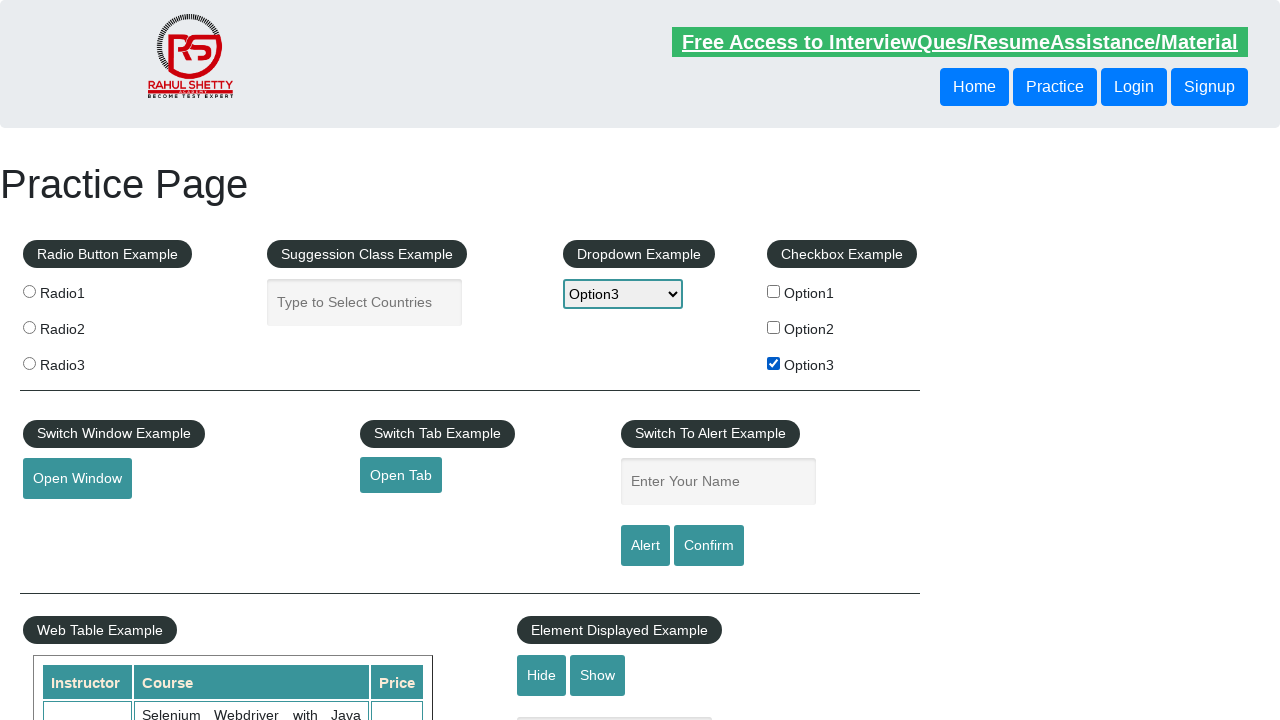

Filled input field with 'Option3' on #name
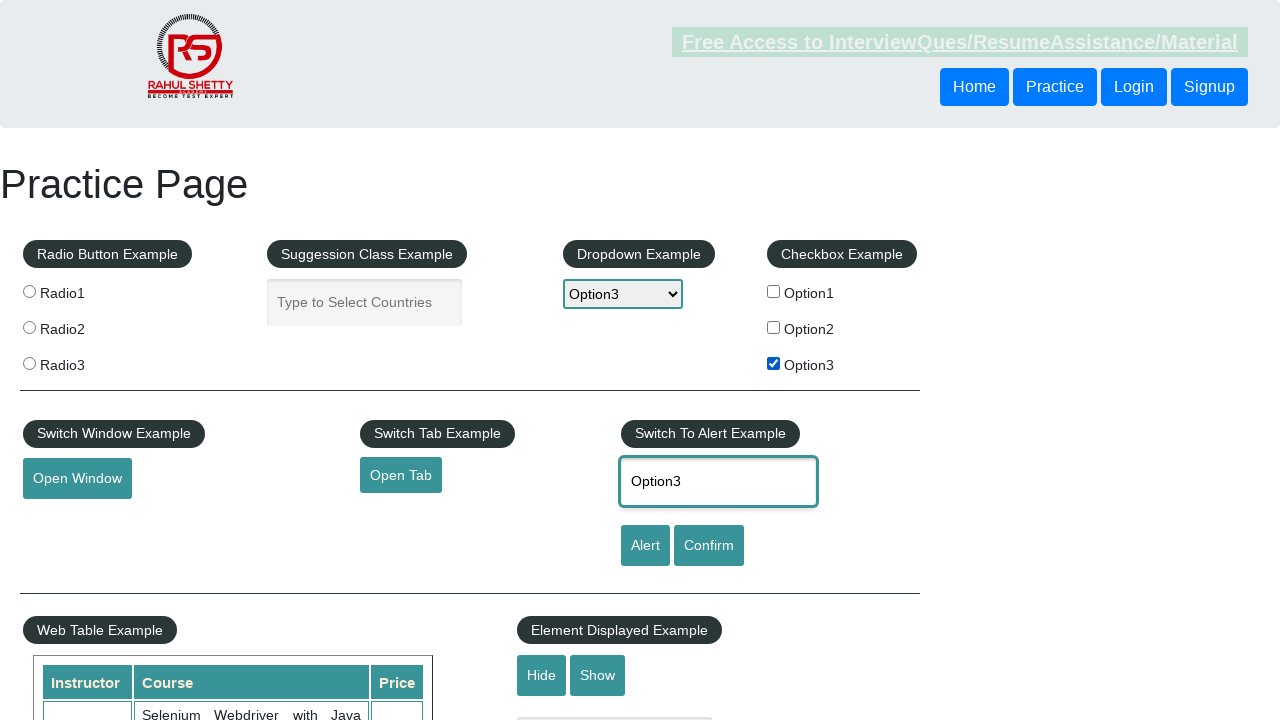

Set up dialog handler for alert verification
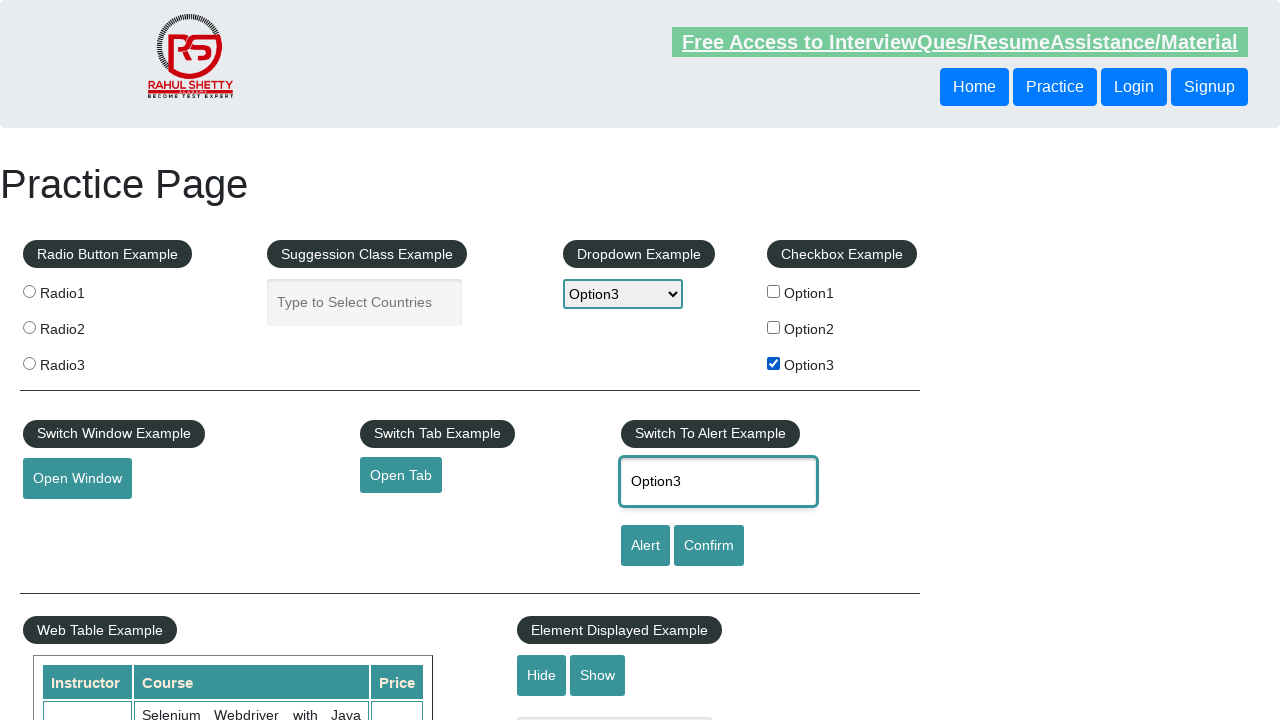

Clicked Alert button to trigger alert popup at (645, 546) on #alertbtn
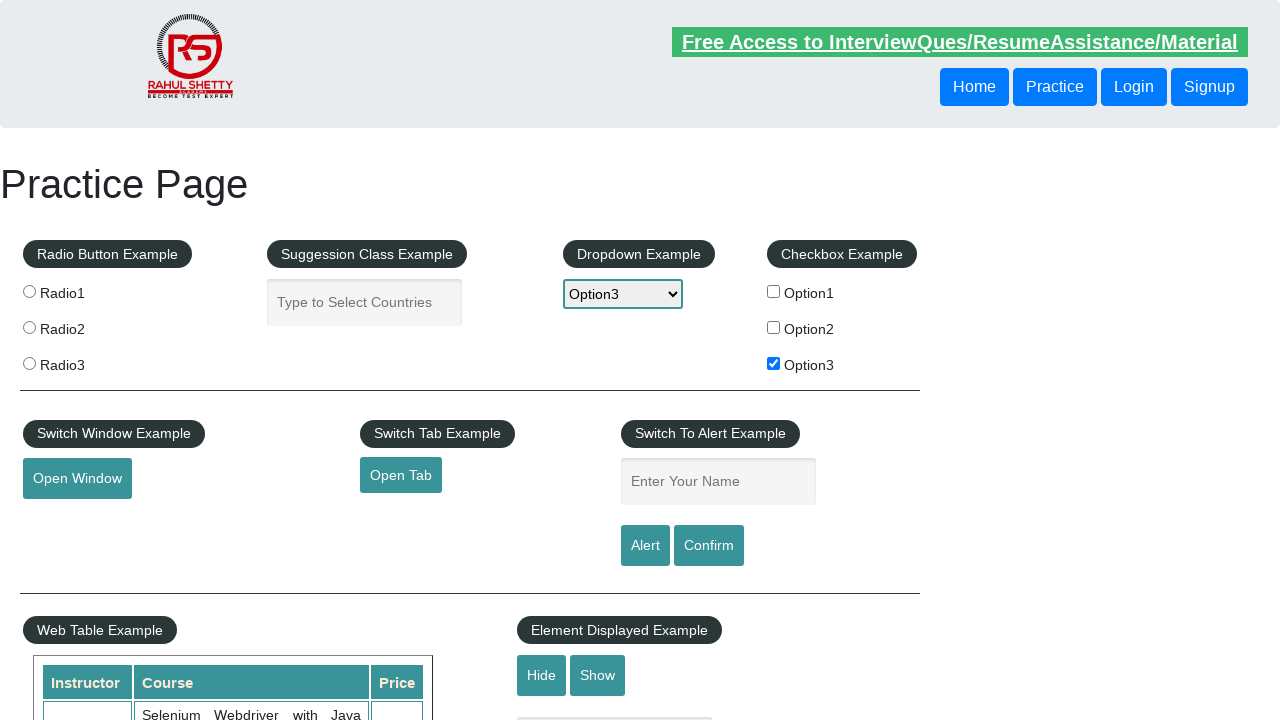

Waited 500ms for dialog handler to execute and alert to be processed
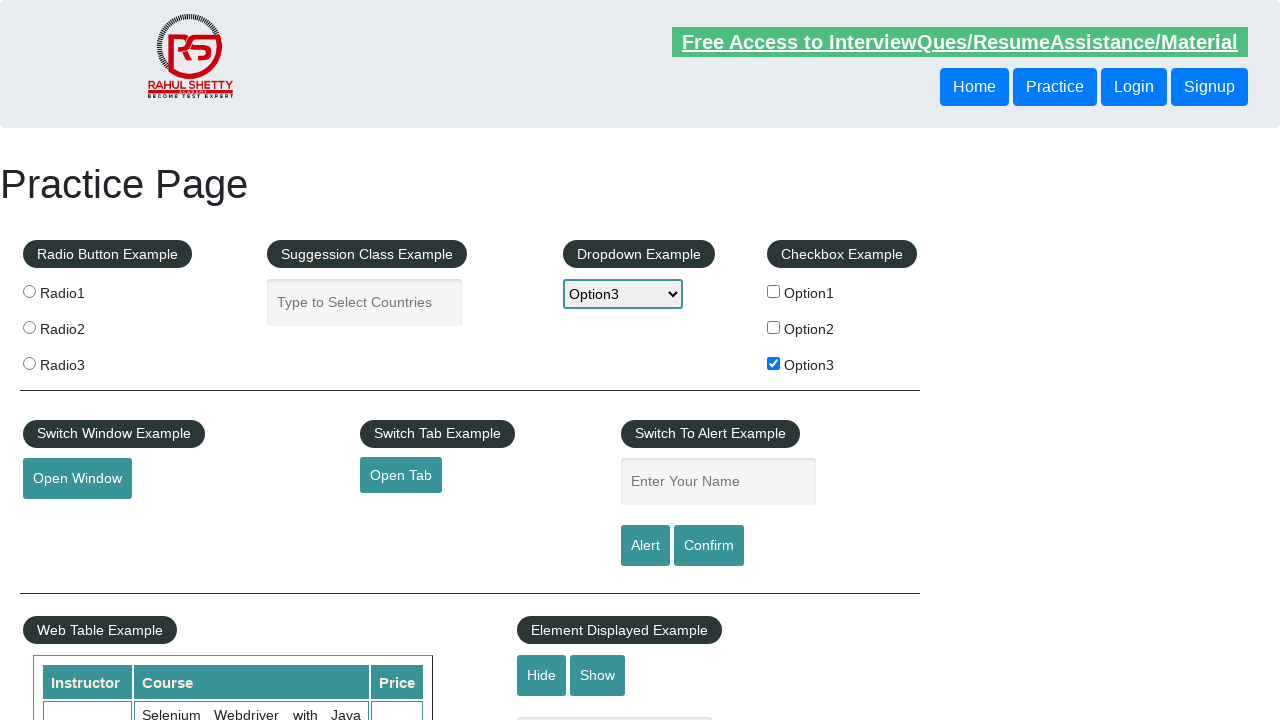

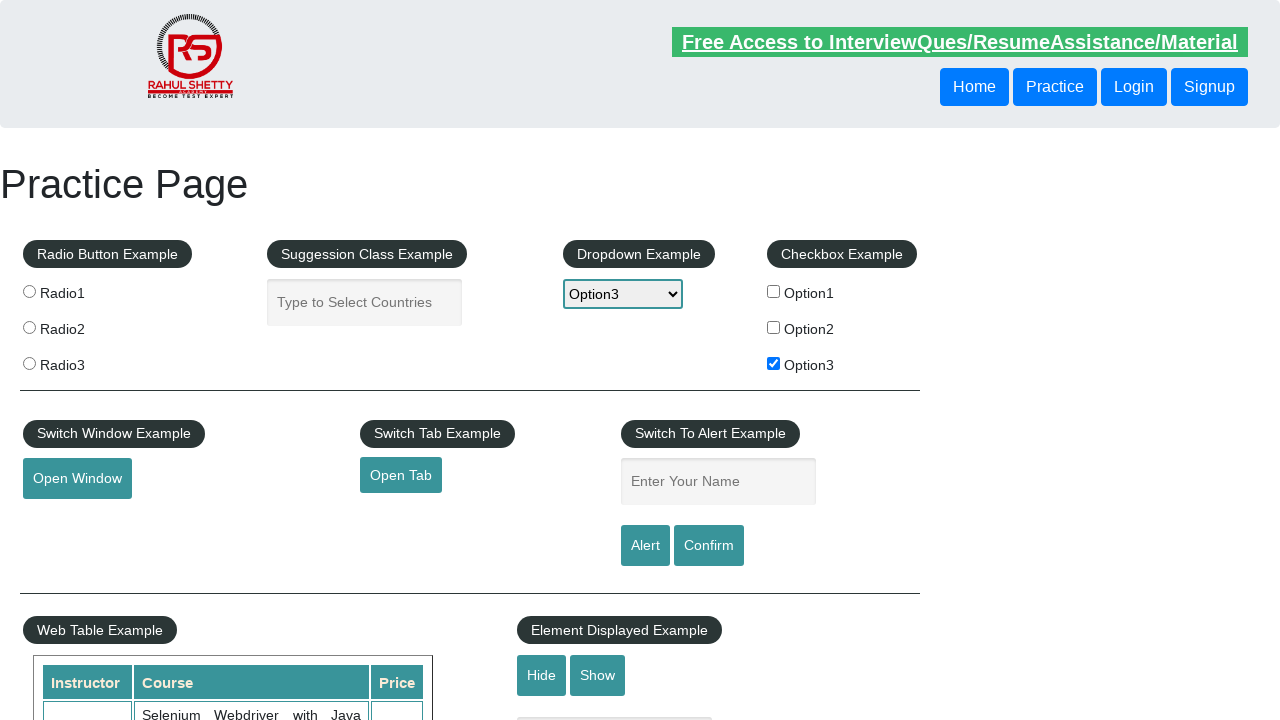